Tests drag and drop functionality by dragging an element onto a drop target within an iframe

Starting URL: https://jqueryui.com/droppable/

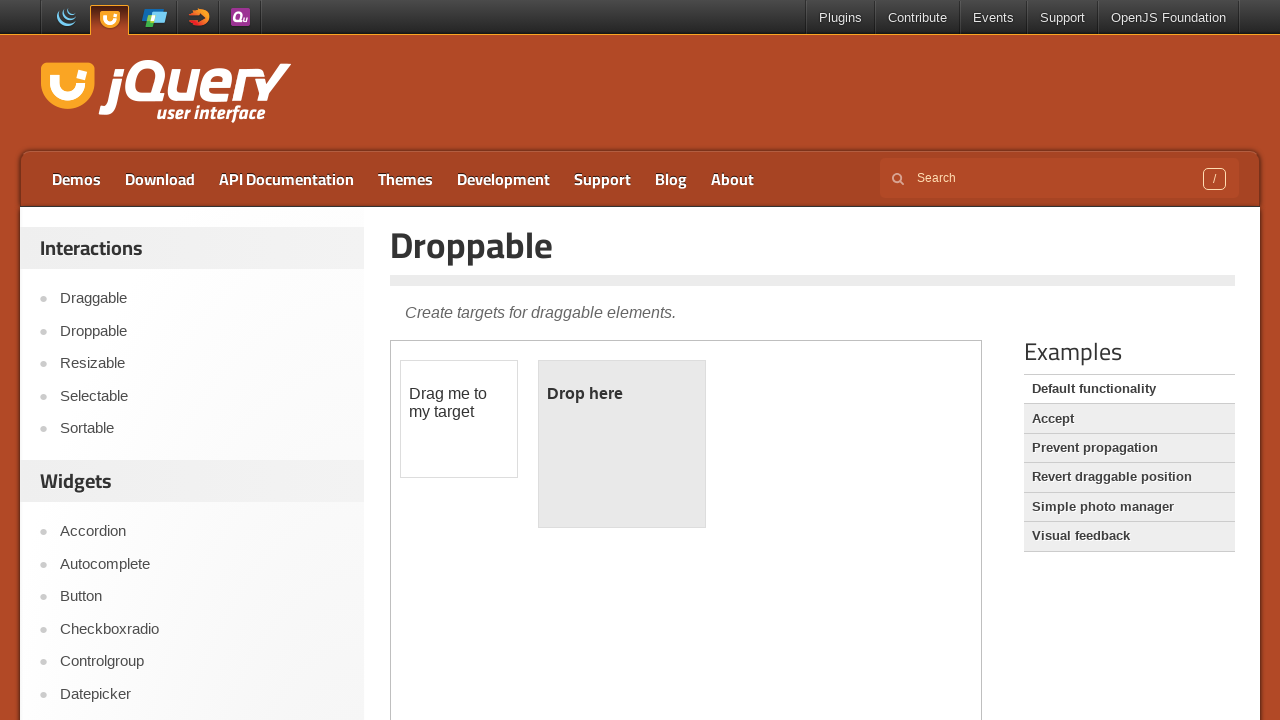

Located iframe containing drag and drop demo
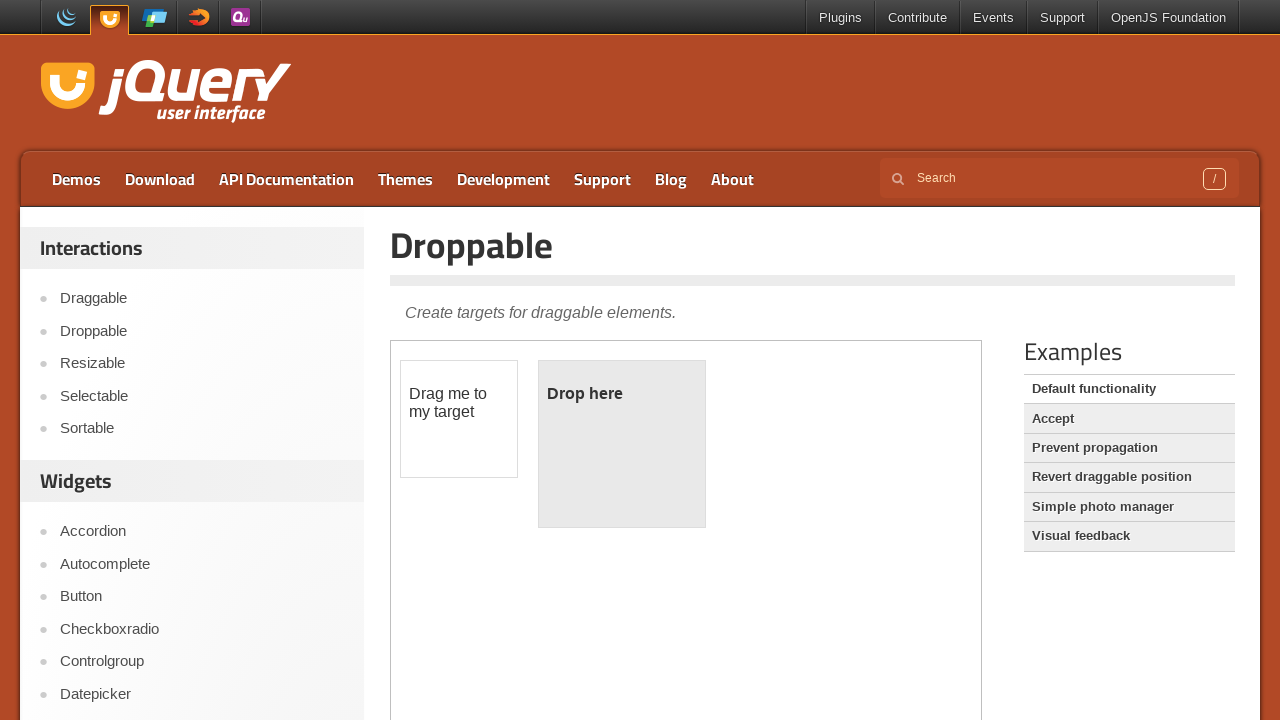

Located draggable element with id 'draggable'
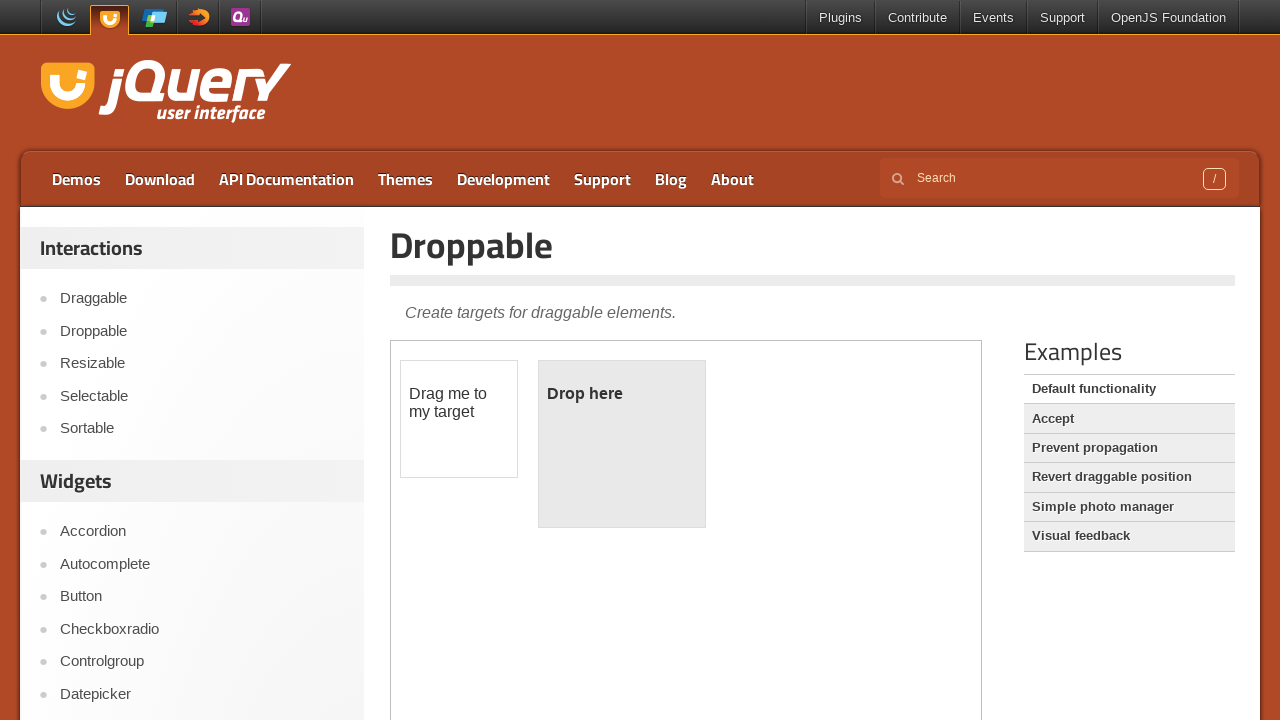

Located droppable target element with id 'droppable'
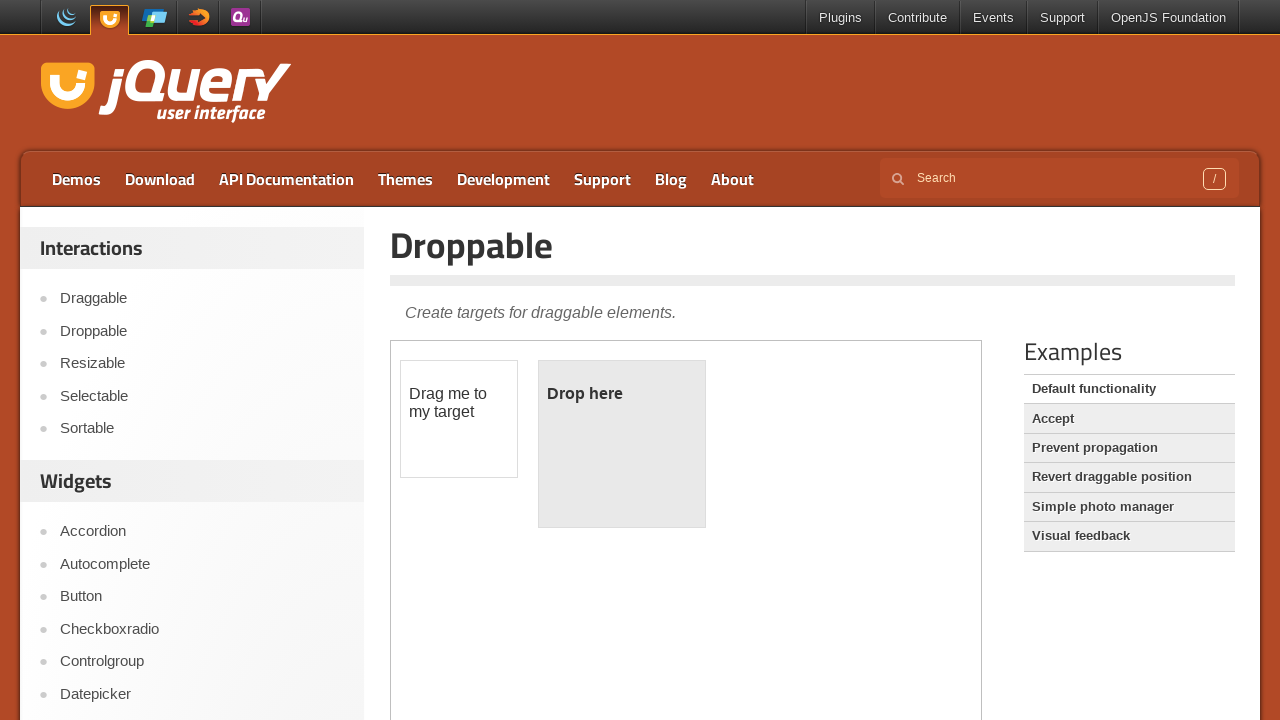

Retrieved original text in droppable box: '
	Drop here
'
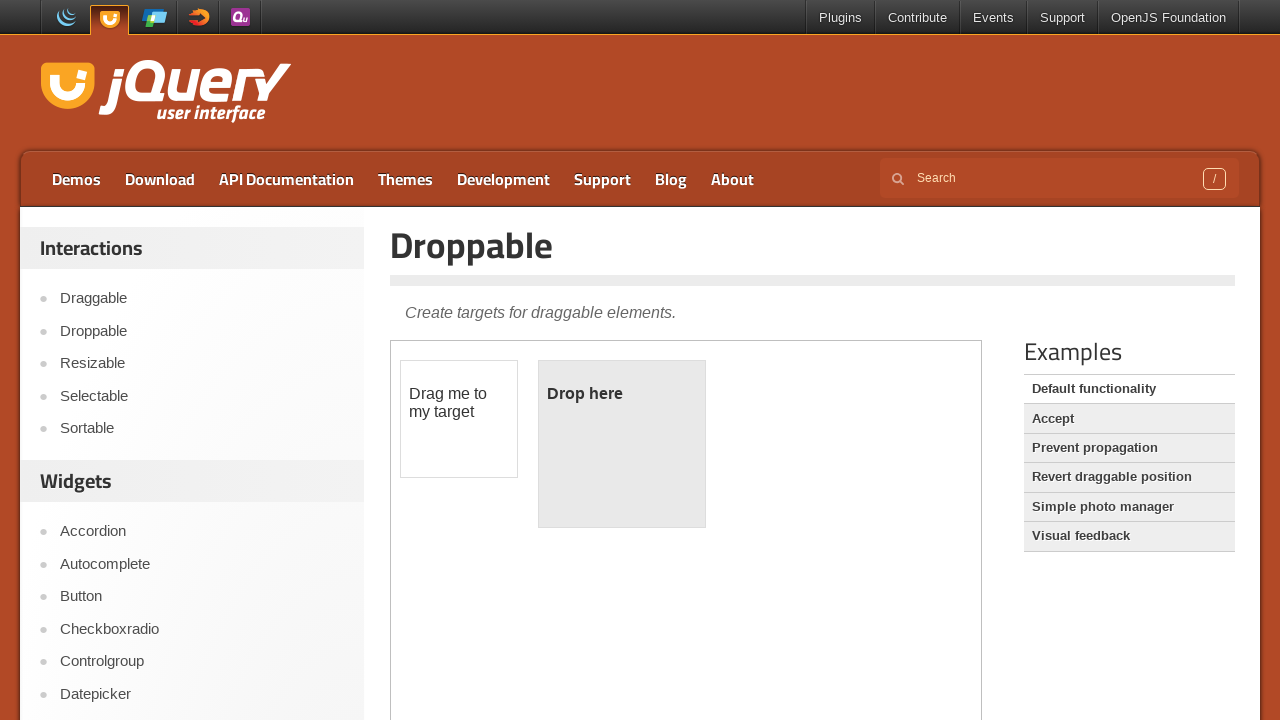

Dragged draggable element onto droppable target at (622, 444)
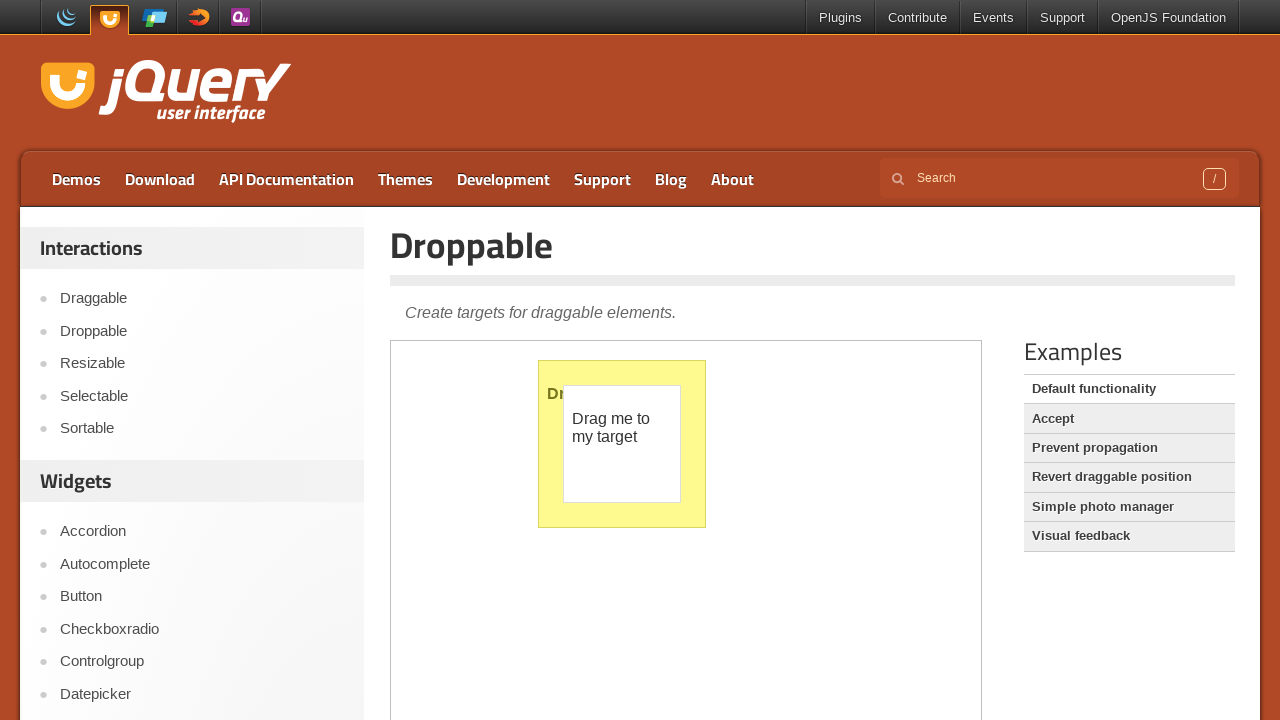

Retrieved text in droppable box after drag and drop: '
	Dropped!
'
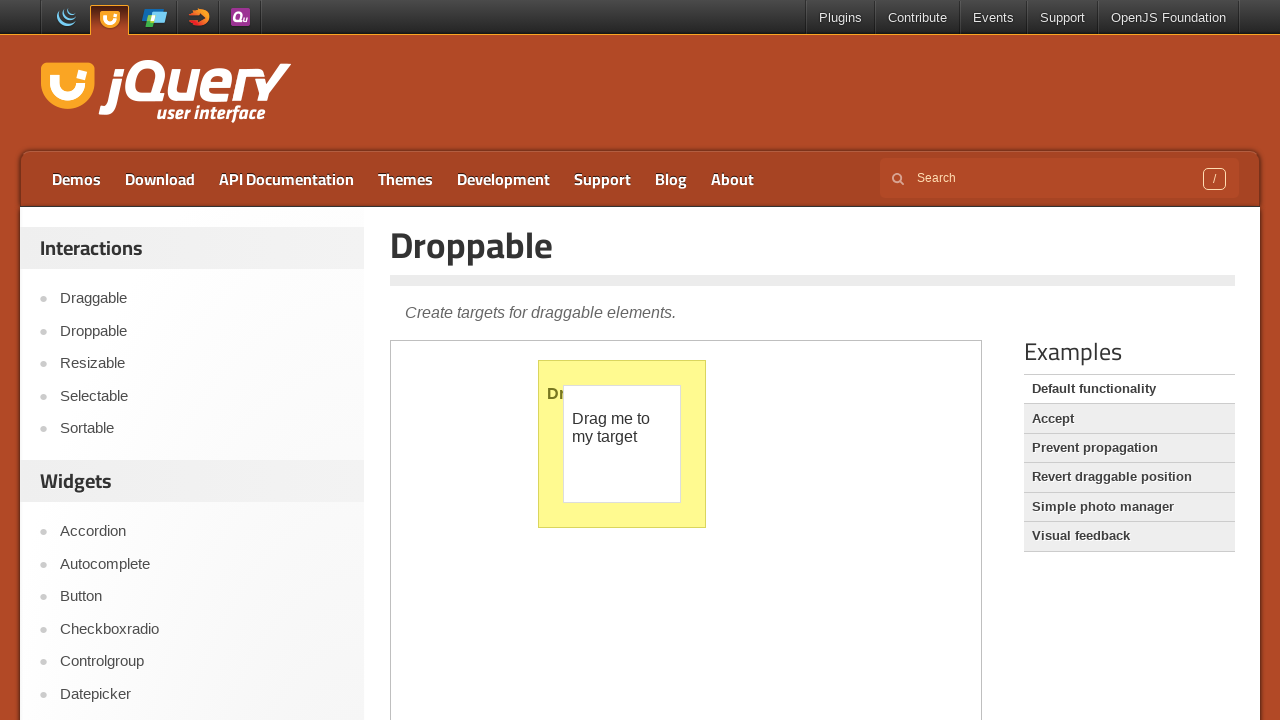

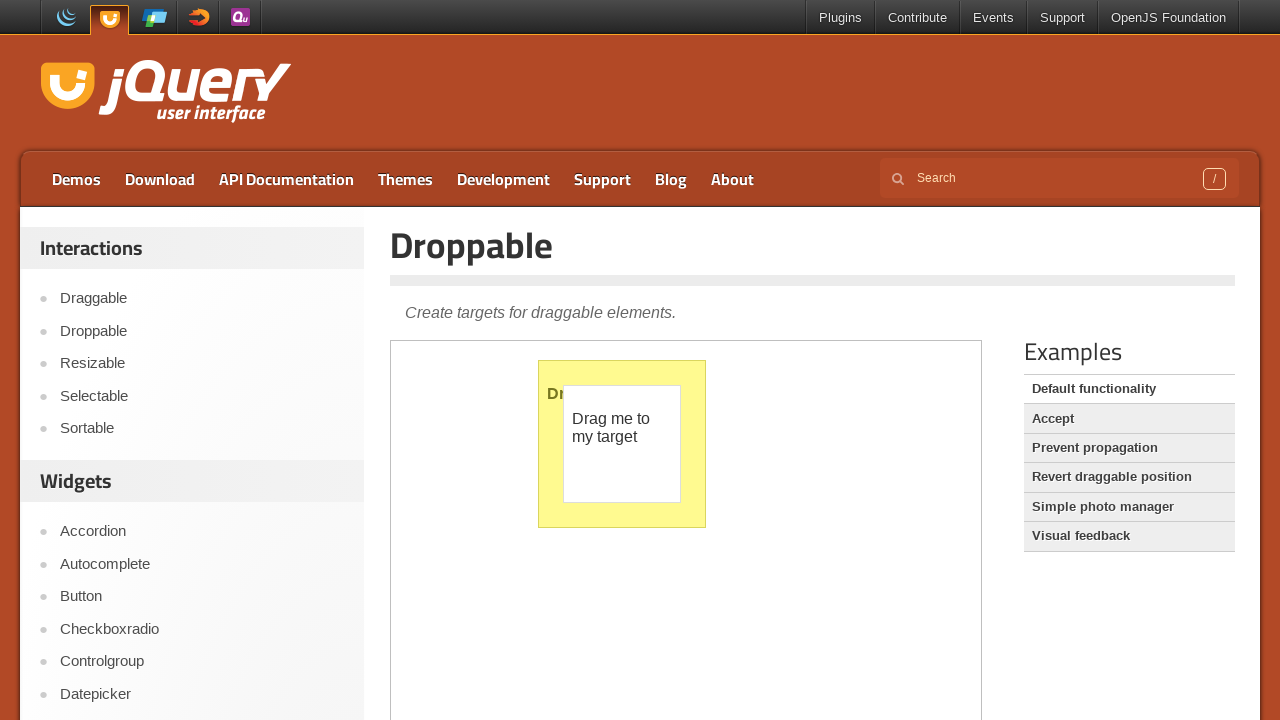